Tests train search functionality on erail.in by entering source and destination stations and retrieving train information

Starting URL: https://erail.in/

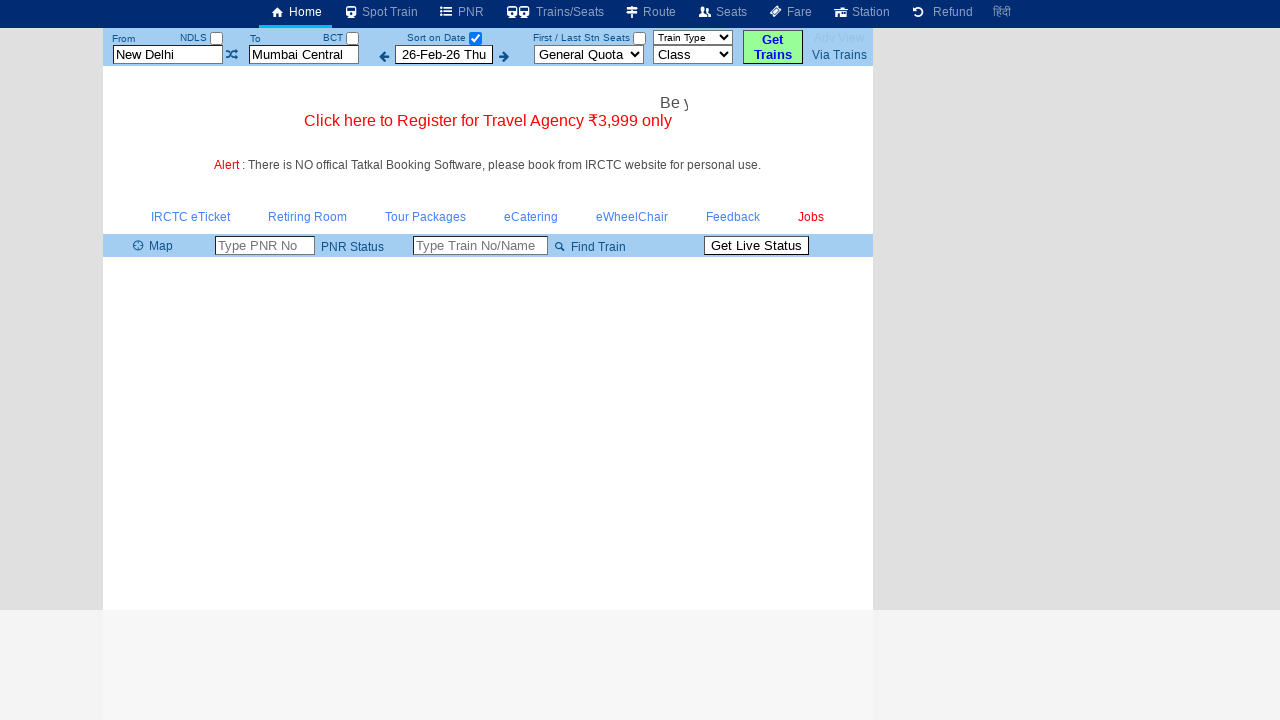

Cleared source station field on #txtStationFrom
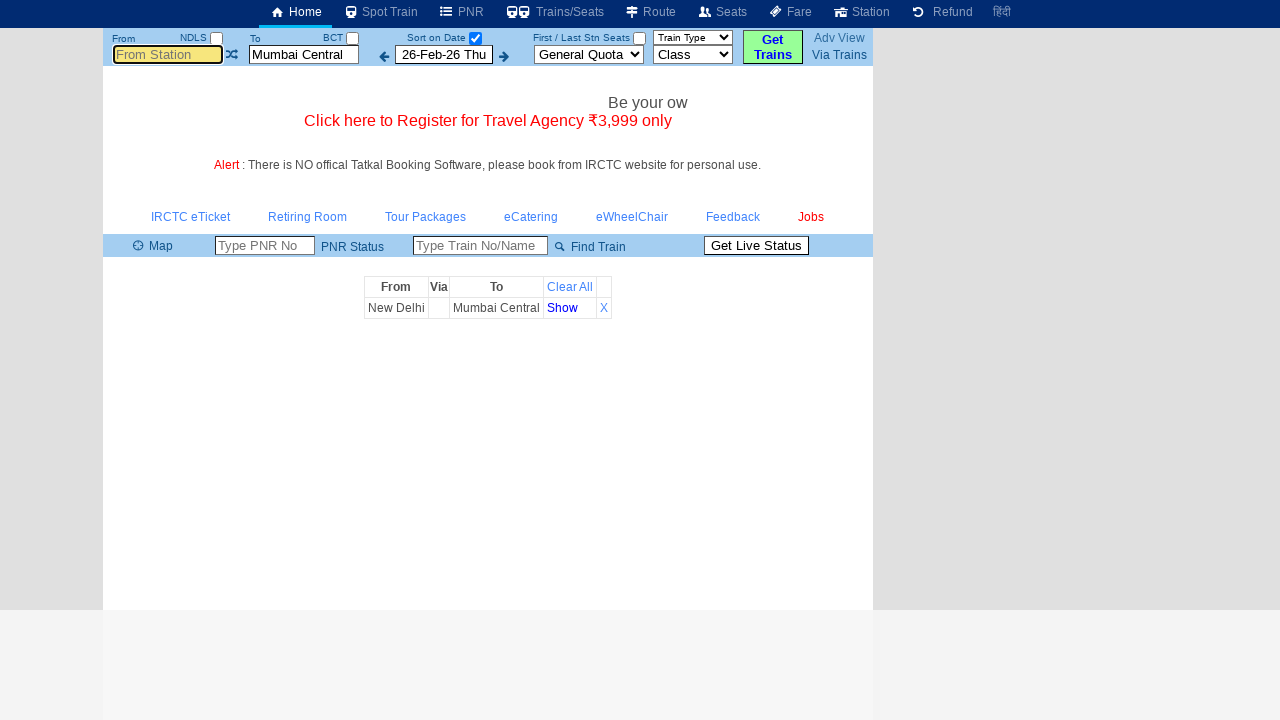

Filled source station with 'MAS' (Chennai Central) on #txtStationFrom
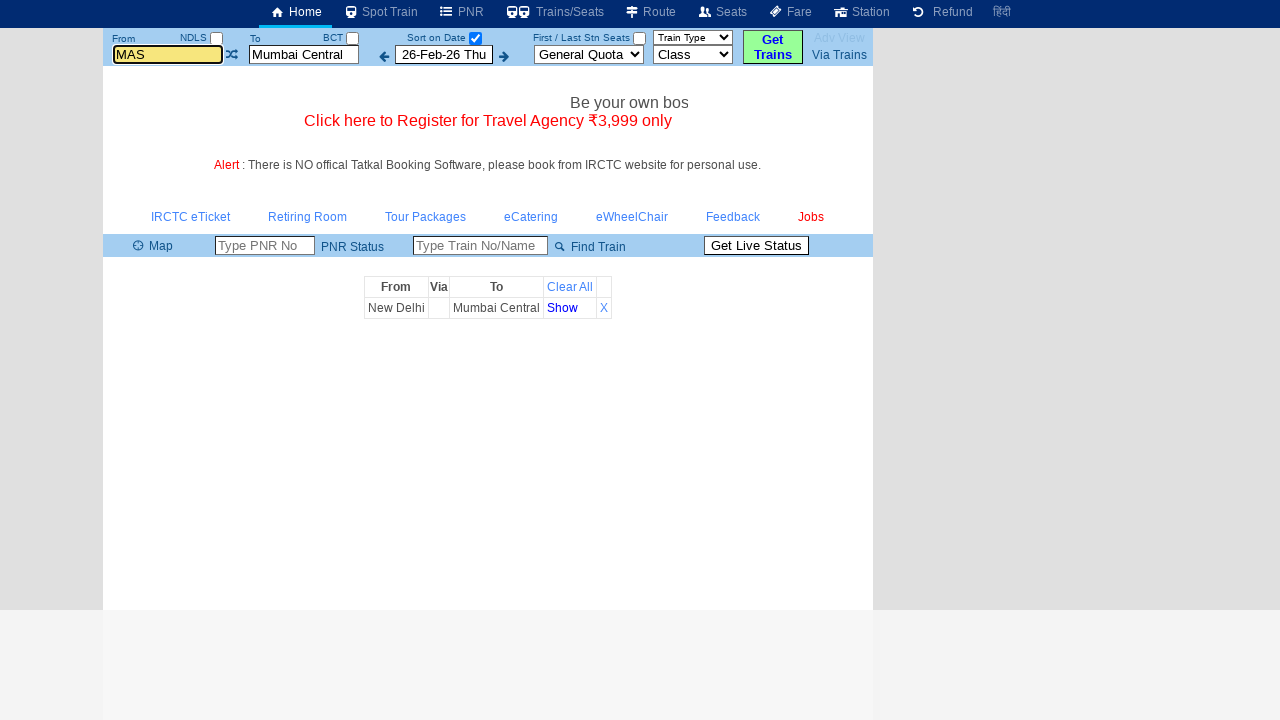

Pressed Tab to move focus from source station on #txtStationFrom
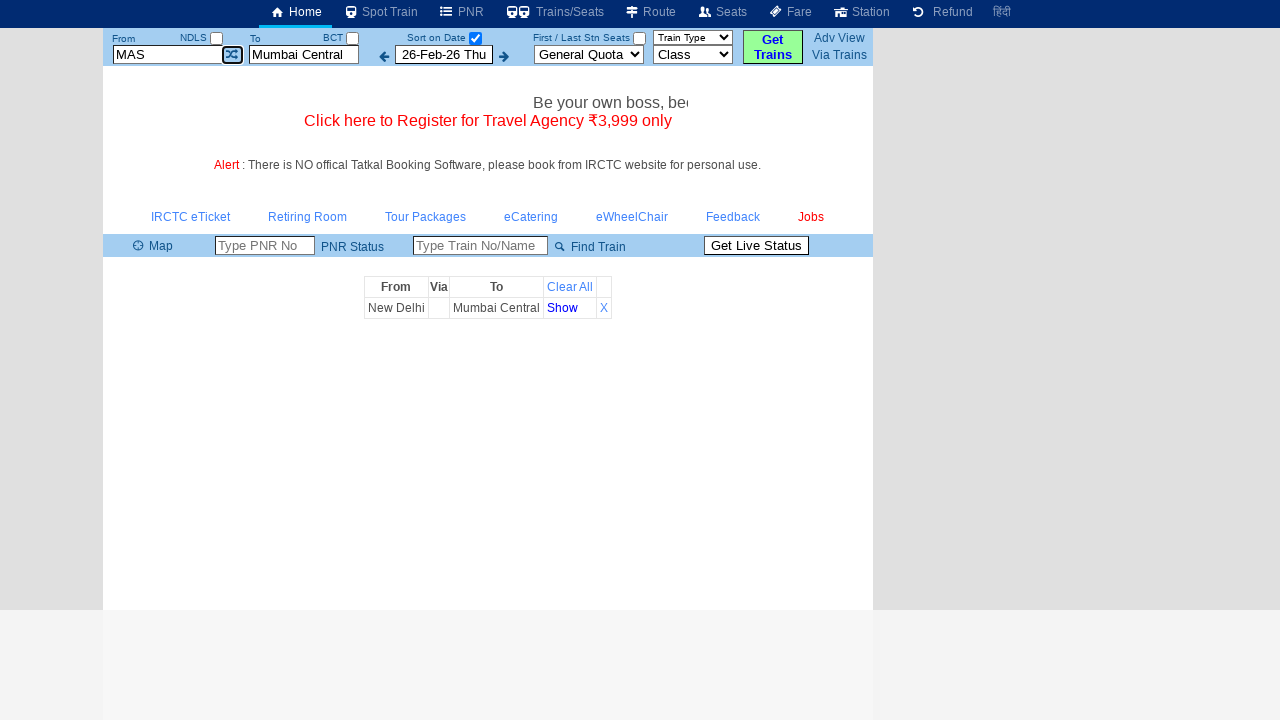

Cleared destination station field on #txtStationTo
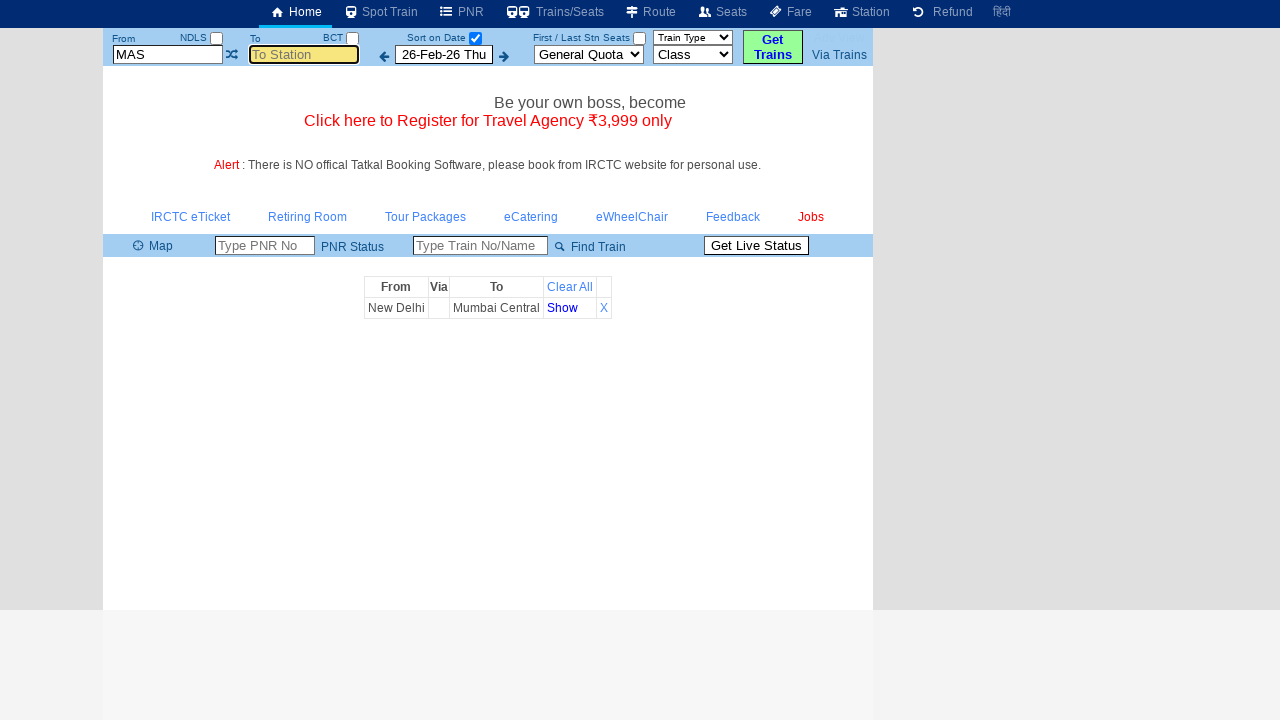

Filled destination station with 'BCT' (Mumbai Central) on #txtStationTo
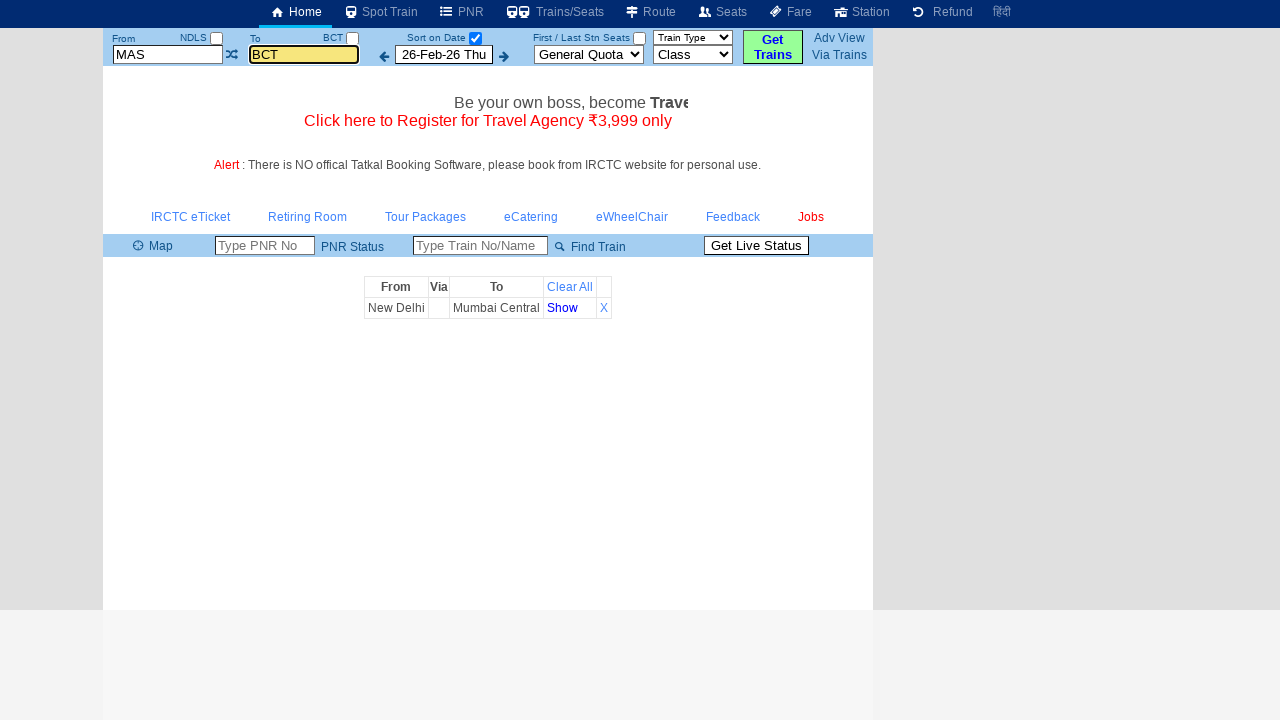

Pressed Tab to move focus from destination station on #txtStationTo
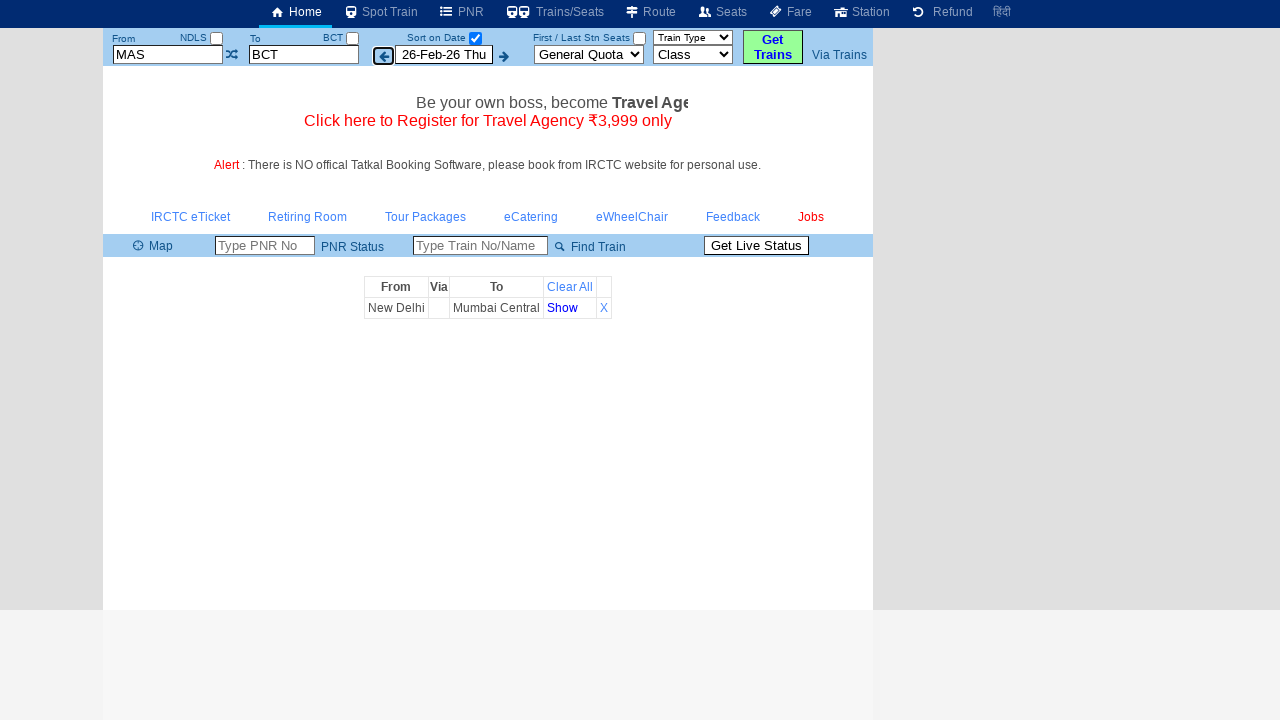

Clicked search button to initiate train search at (773, 47) on #buttonFromTo
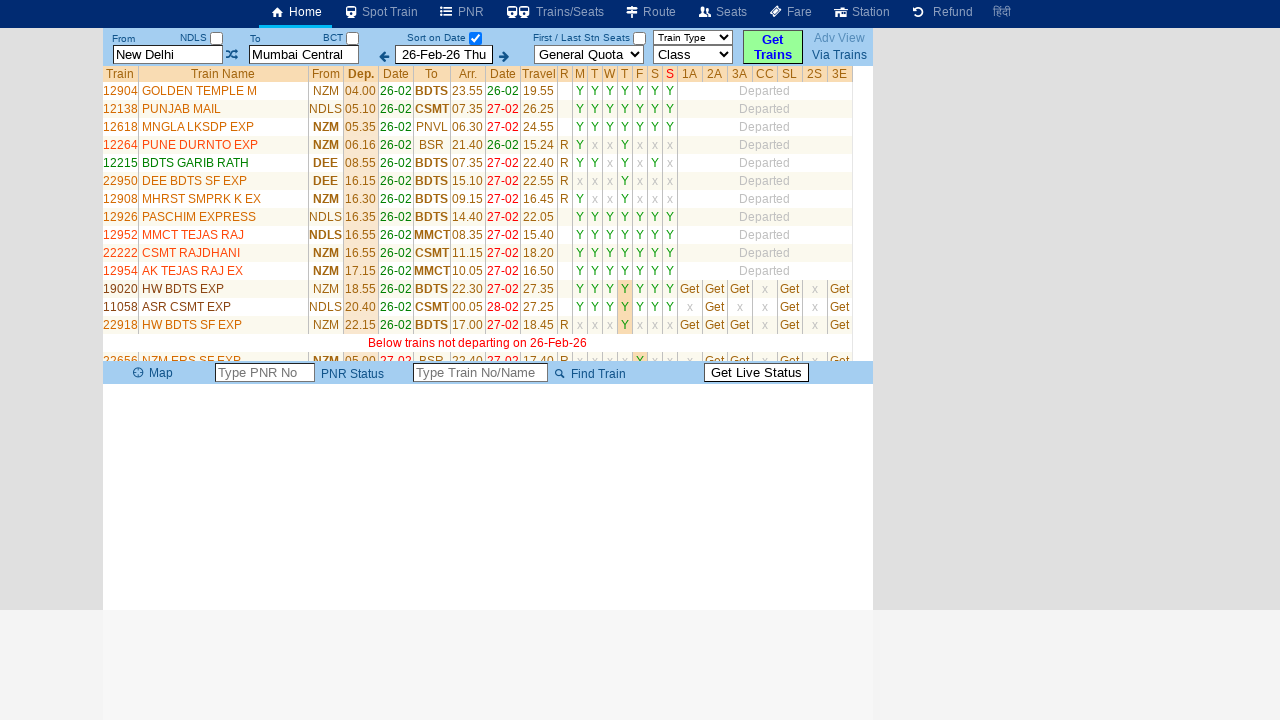

Unchecked 'Select Date Only' checkbox at (475, 38) on #chkSelectDateOnly
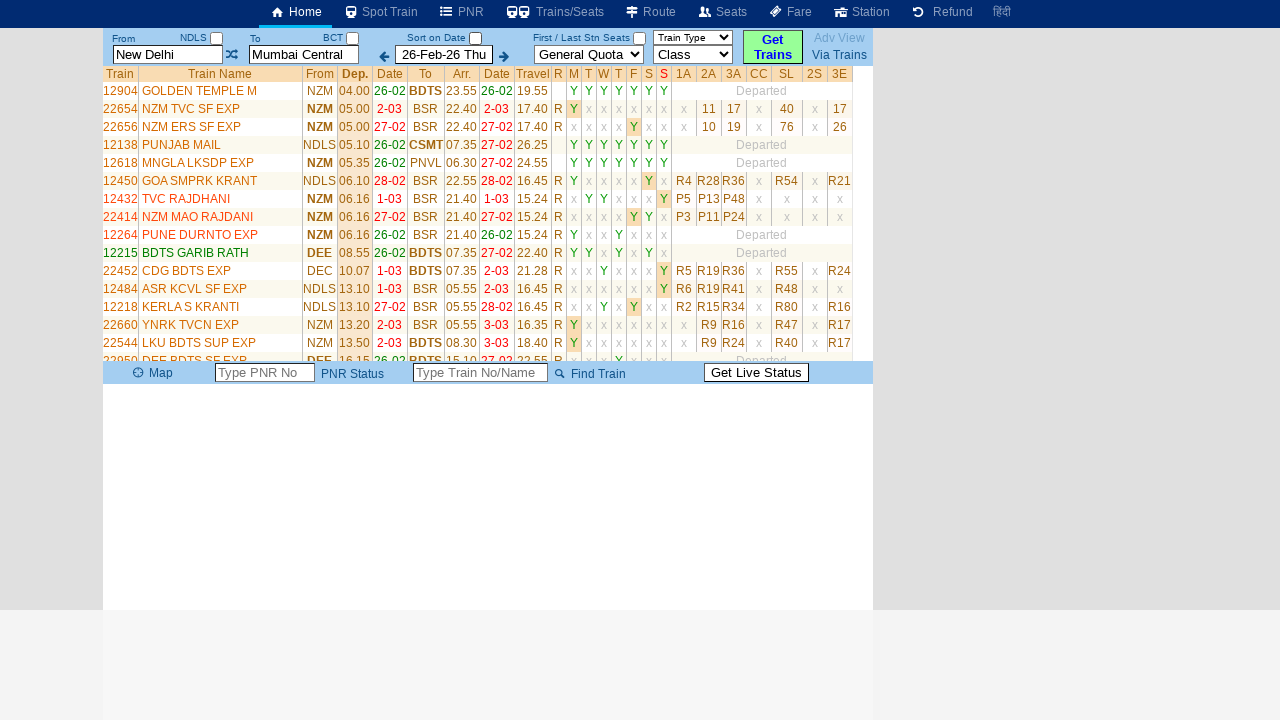

Train results table loaded successfully
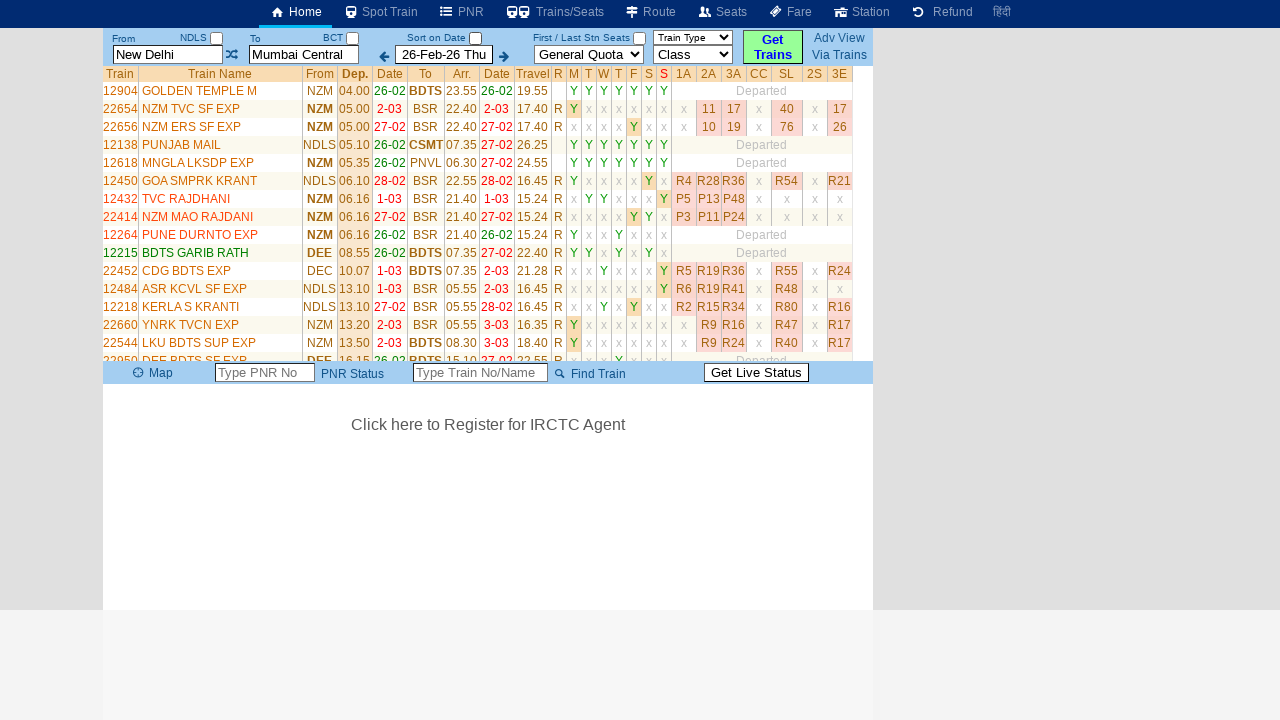

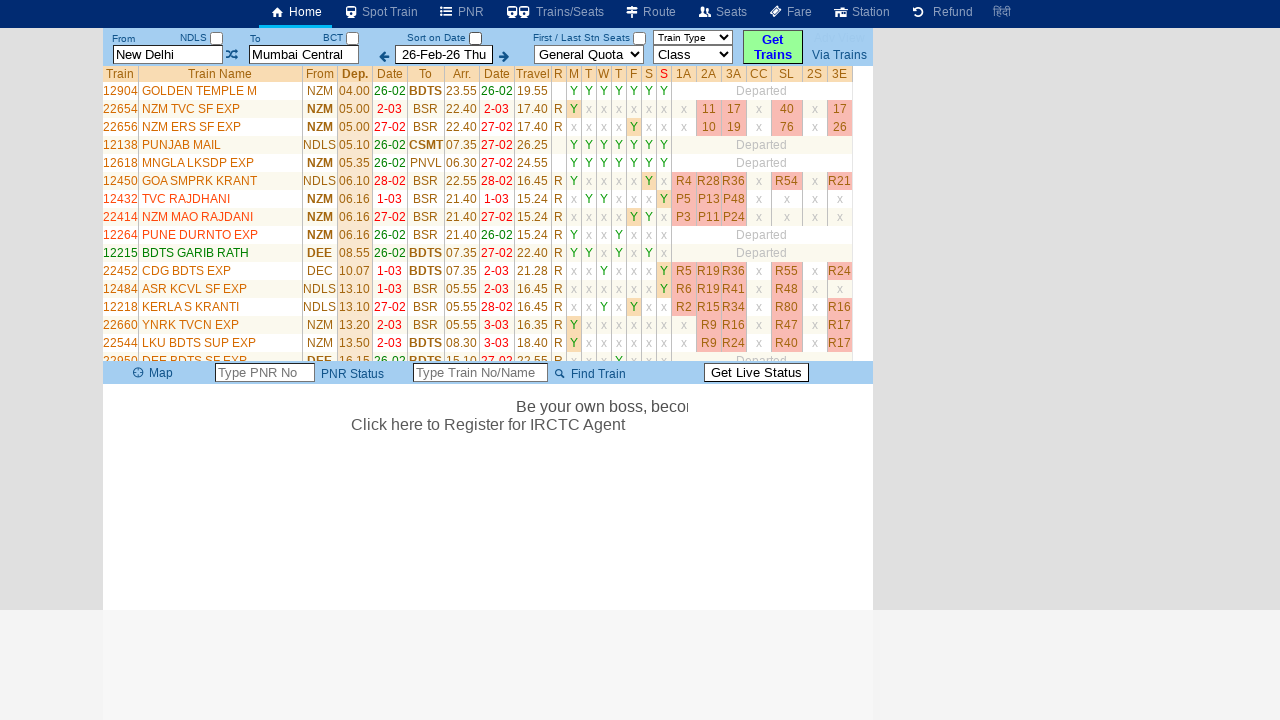